Tests form input by filling name and email fields and submitting the form

Starting URL: https://demoqa.com/text-box

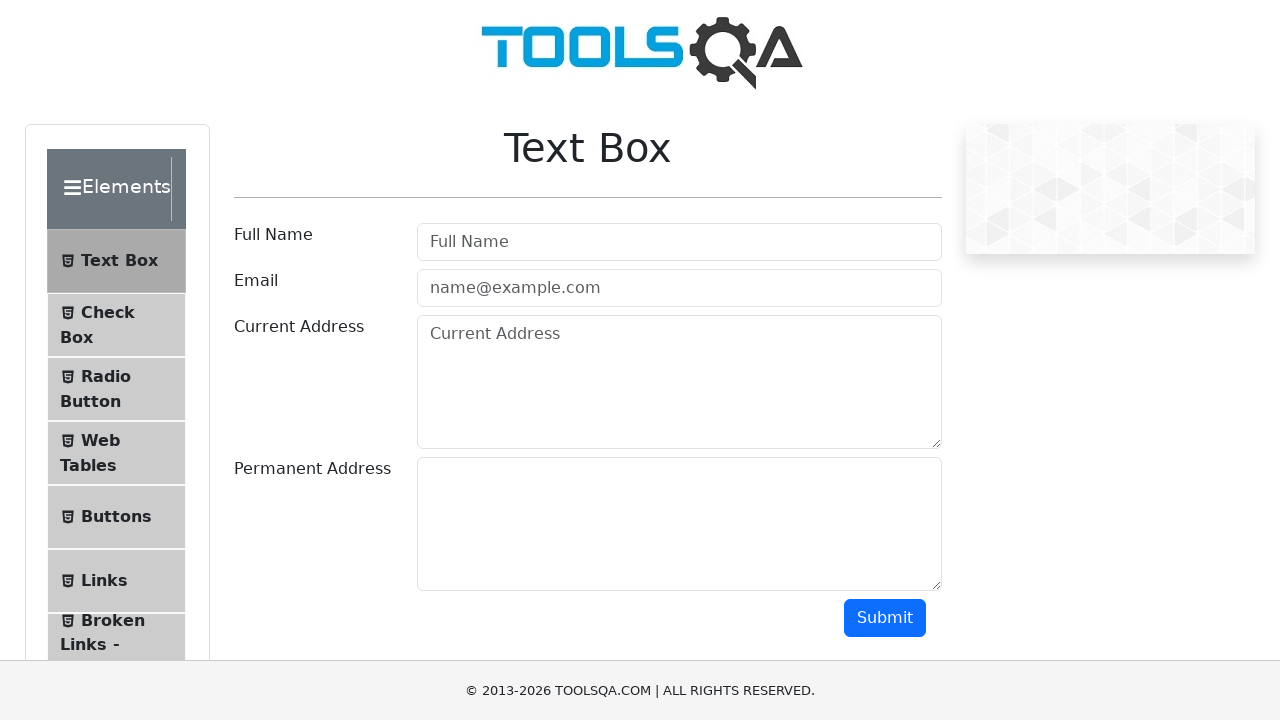

Filled username field with 'Pablo' on #userName
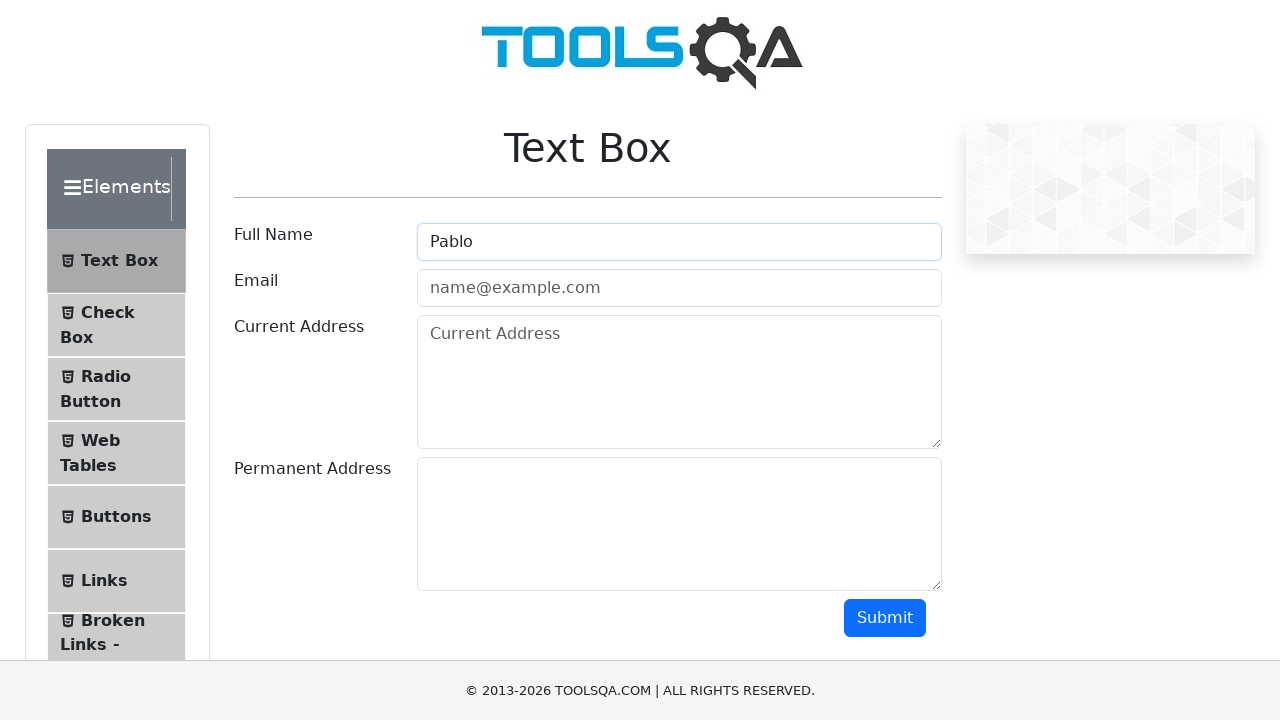

Filled email field with 'pablo@mail.com' on #userEmail
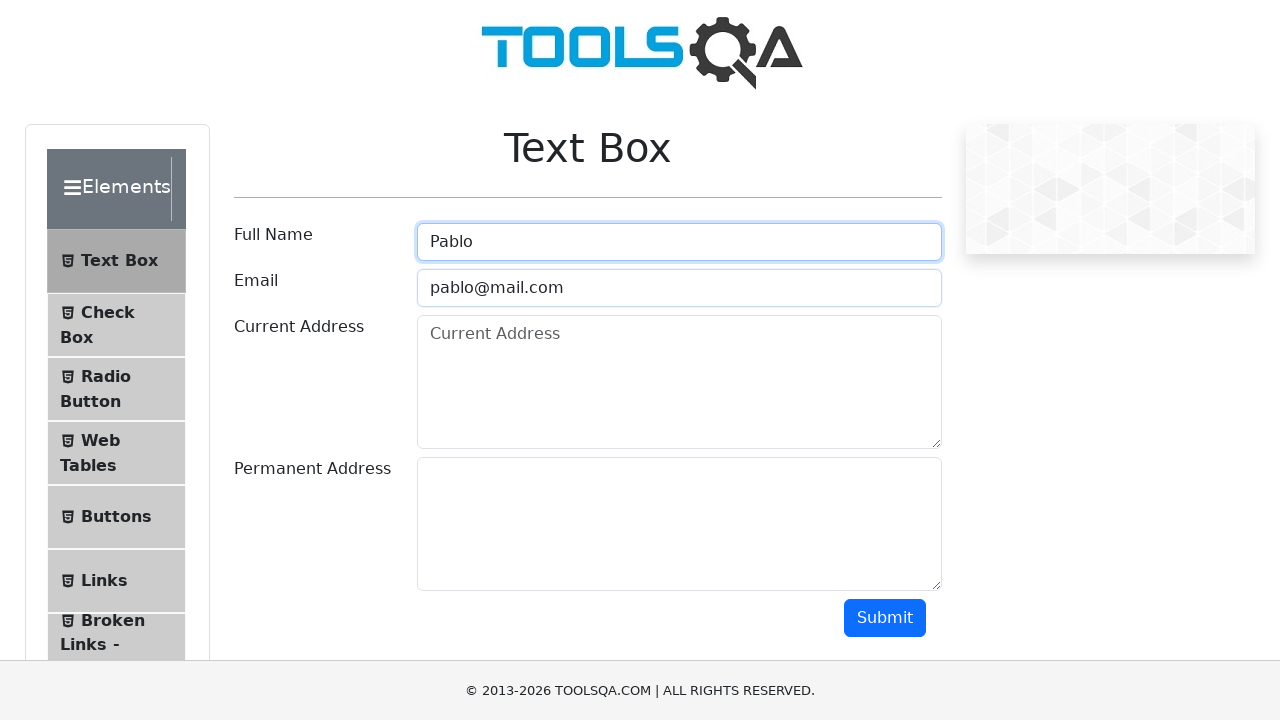

Clicked submit button to submit the form at (885, 618) on #submit
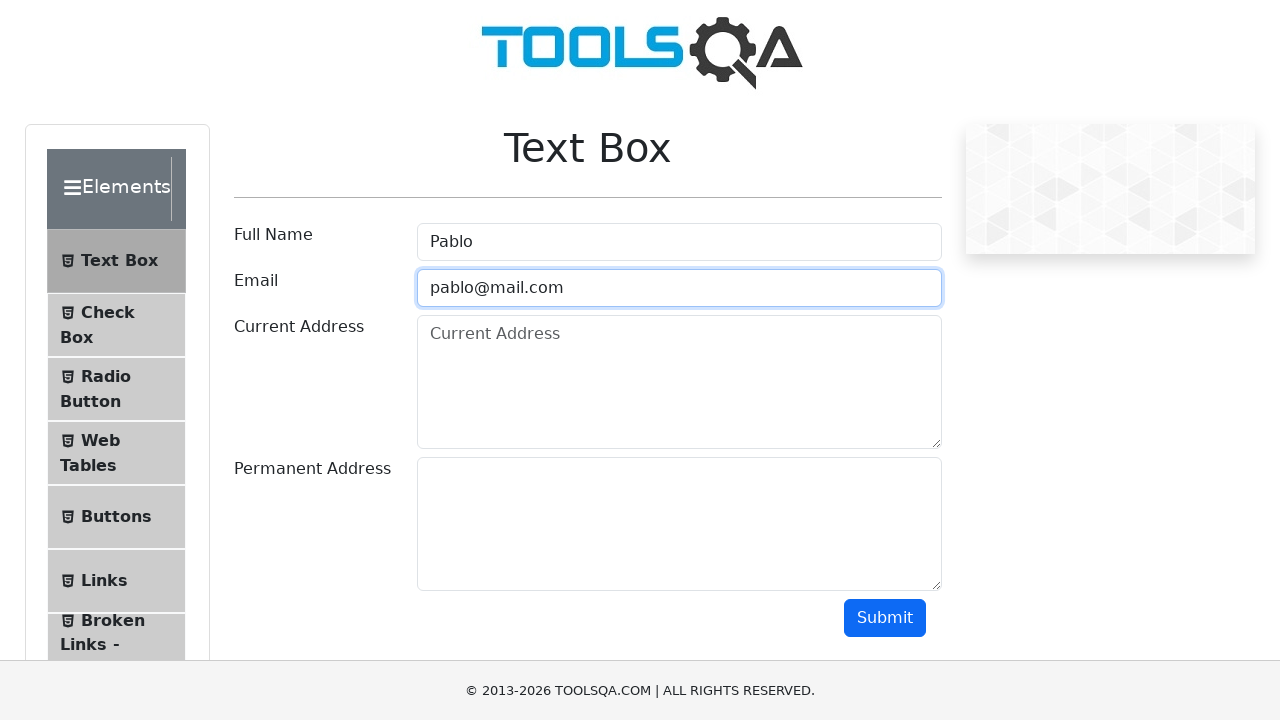

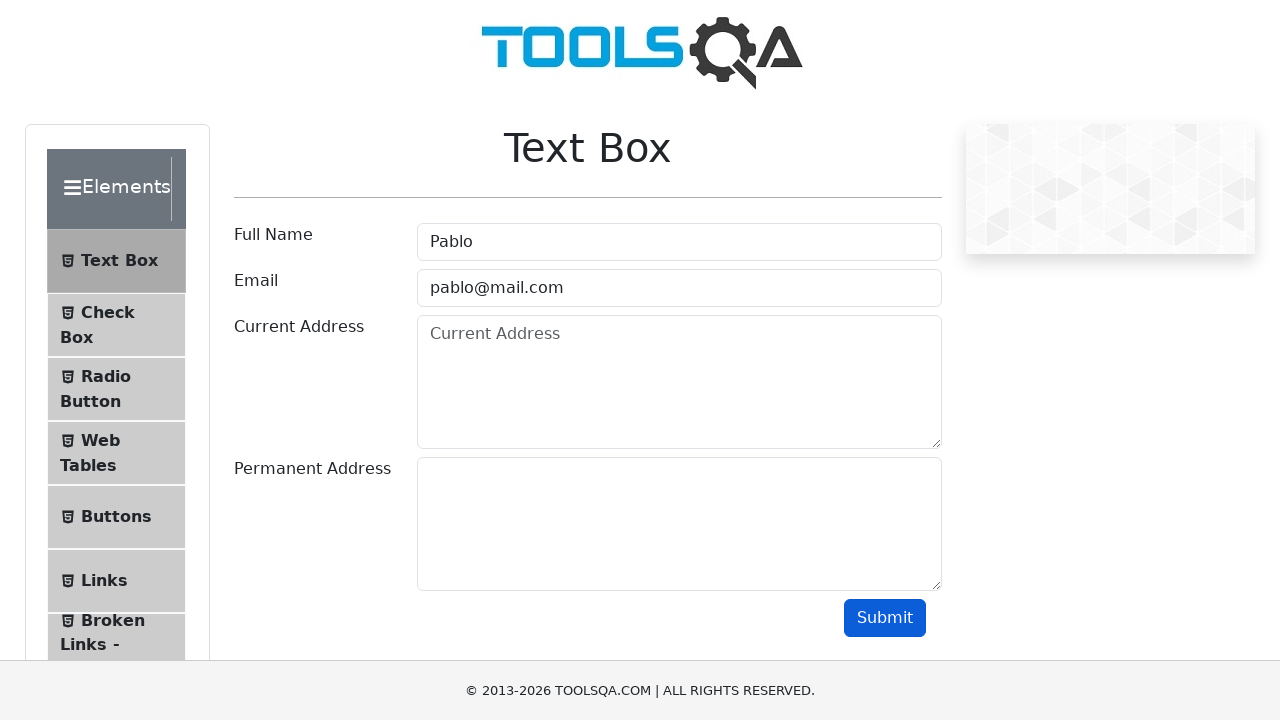